Tests mortgage calculator form by entering home value and down payment percentage

Starting URL: https://www.mortgagecalculator.org

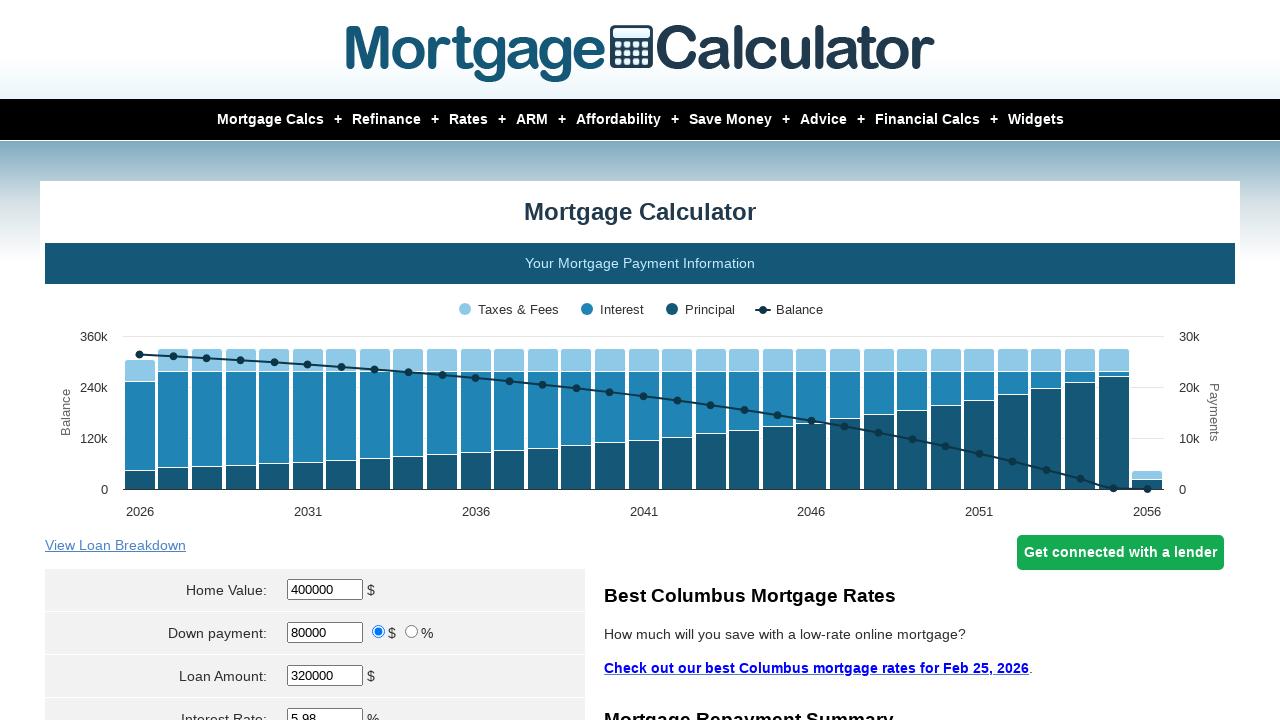

Clicked on home value field at (325, 590) on #homeval
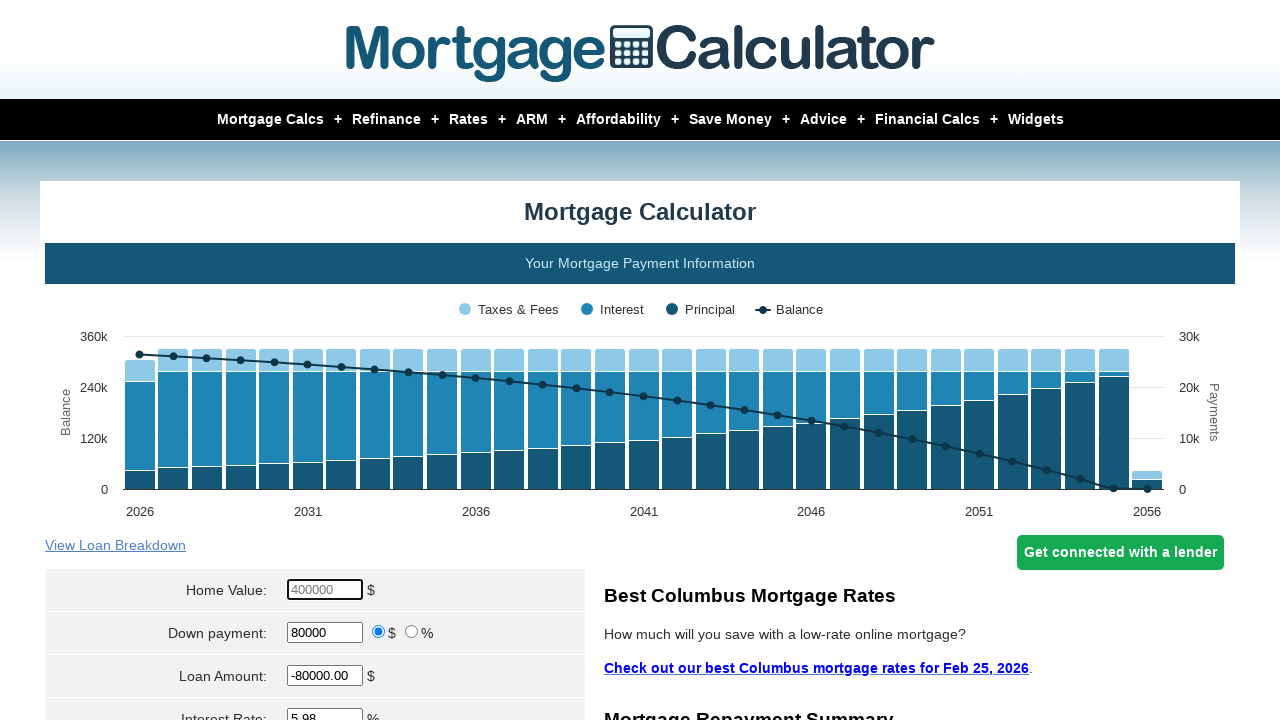

Cleared home value field on #homeval
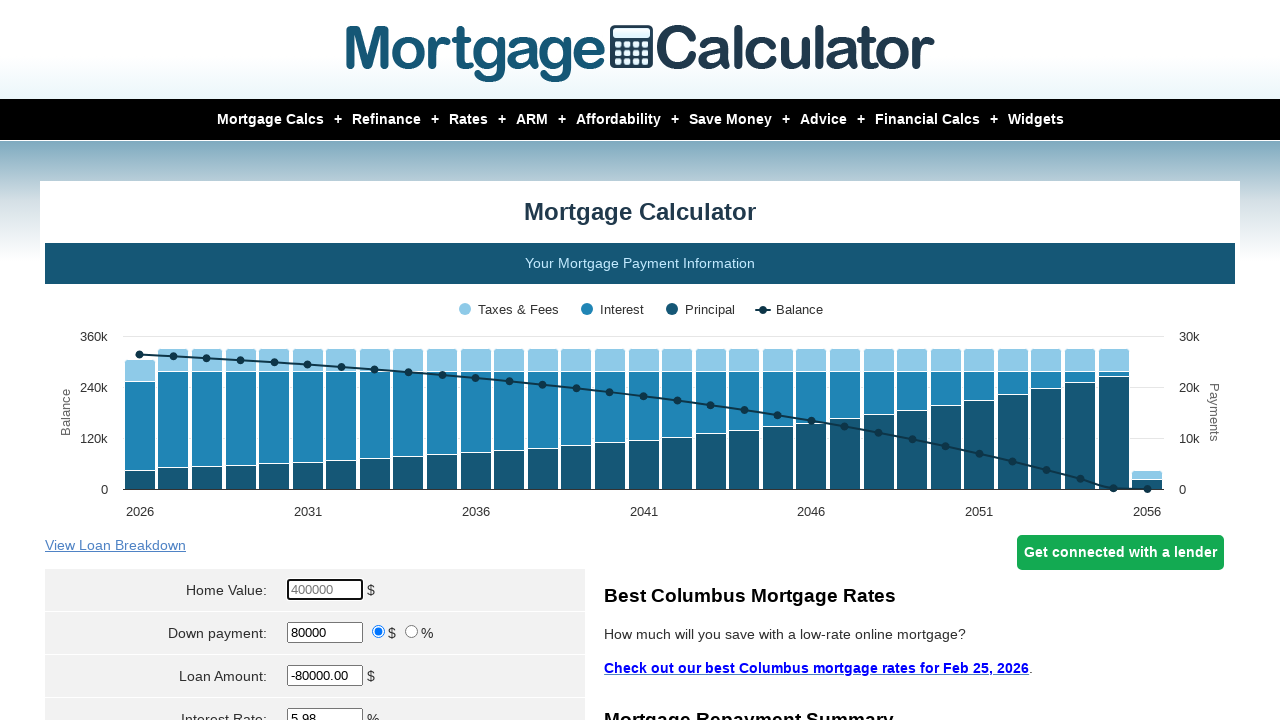

Entered home value of $450,000 on #homeval
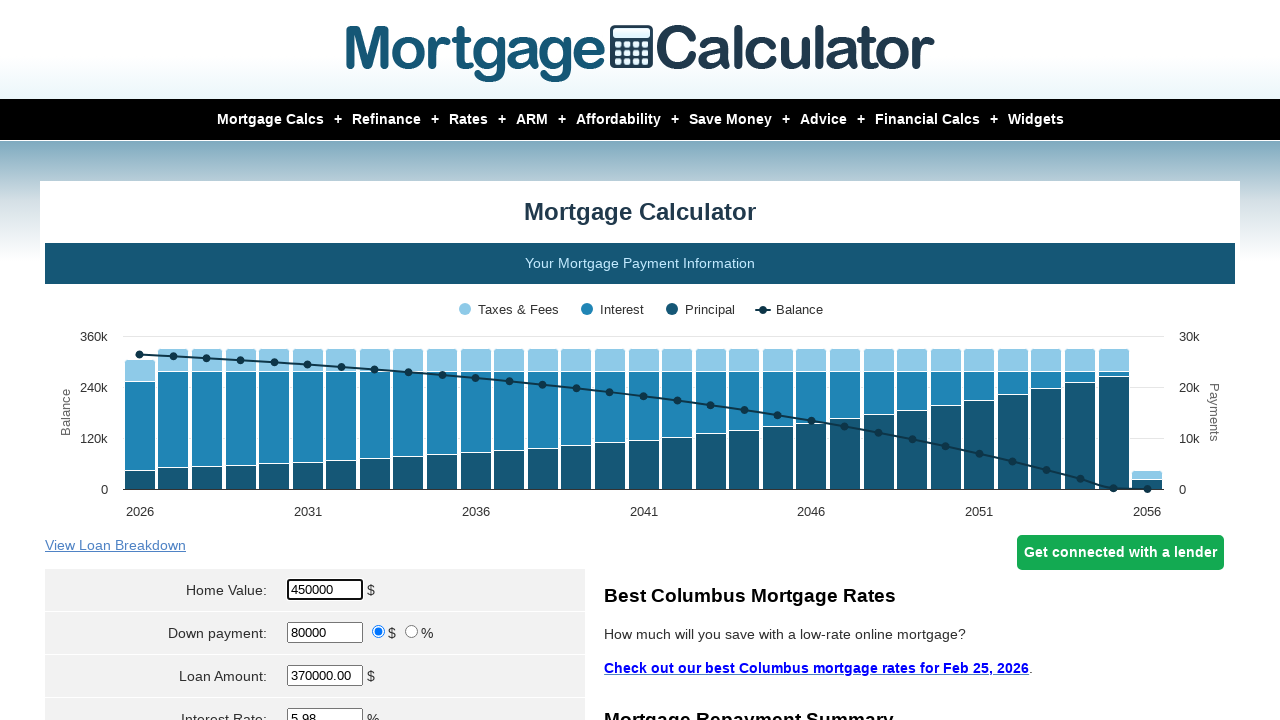

Selected percent radio button for down payment type at (412, 632) on input[value='percent']
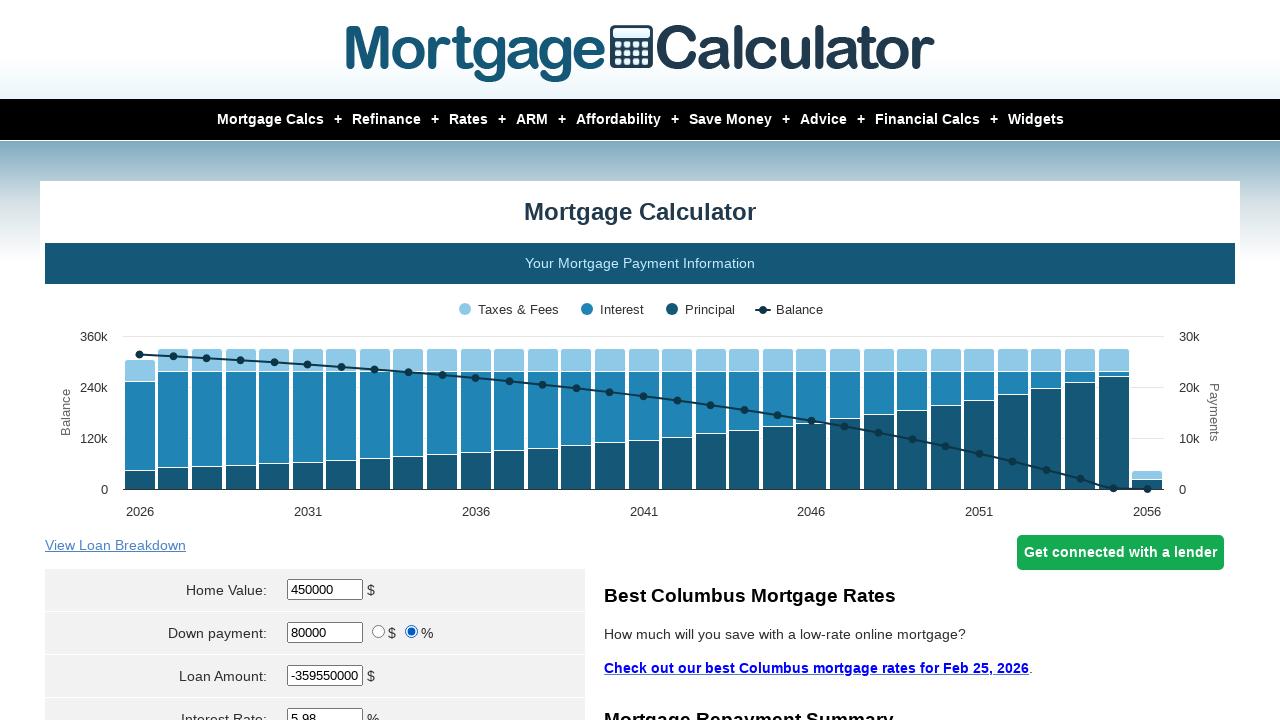

Clicked on down payment field at (325, 632) on #downpayment
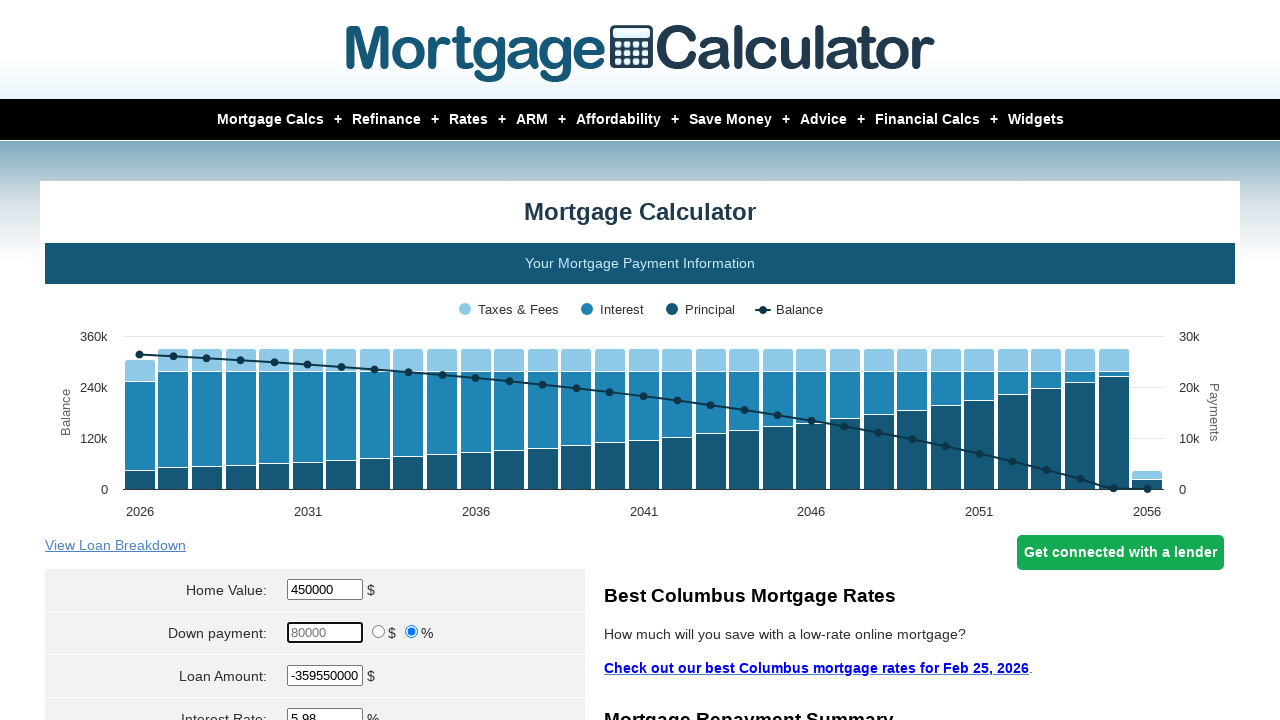

Cleared down payment field on #downpayment
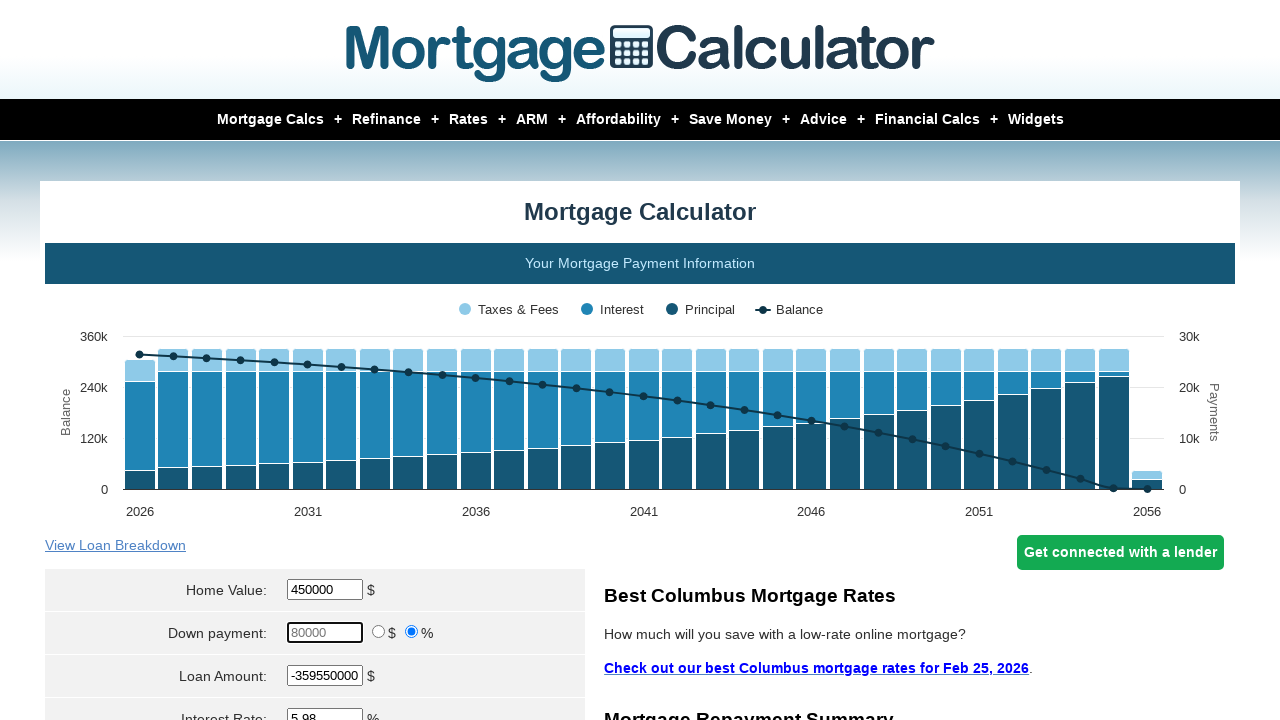

Entered down payment percentage of 5% on #downpayment
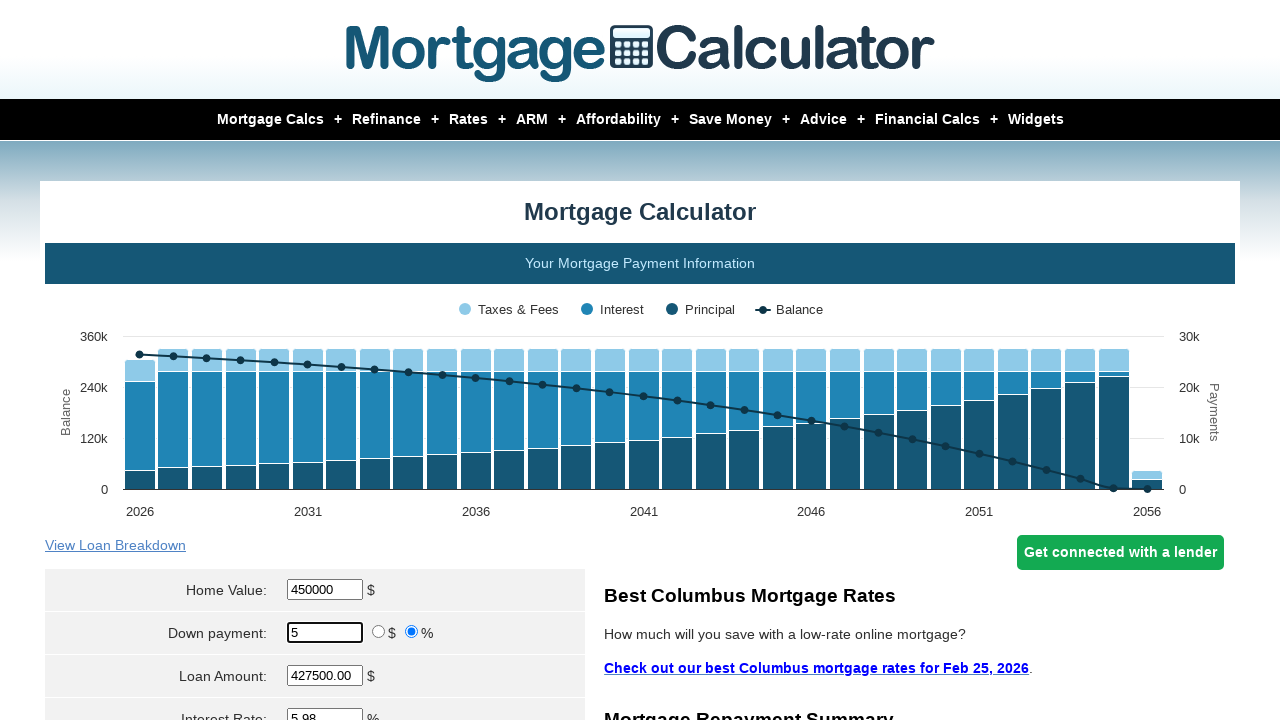

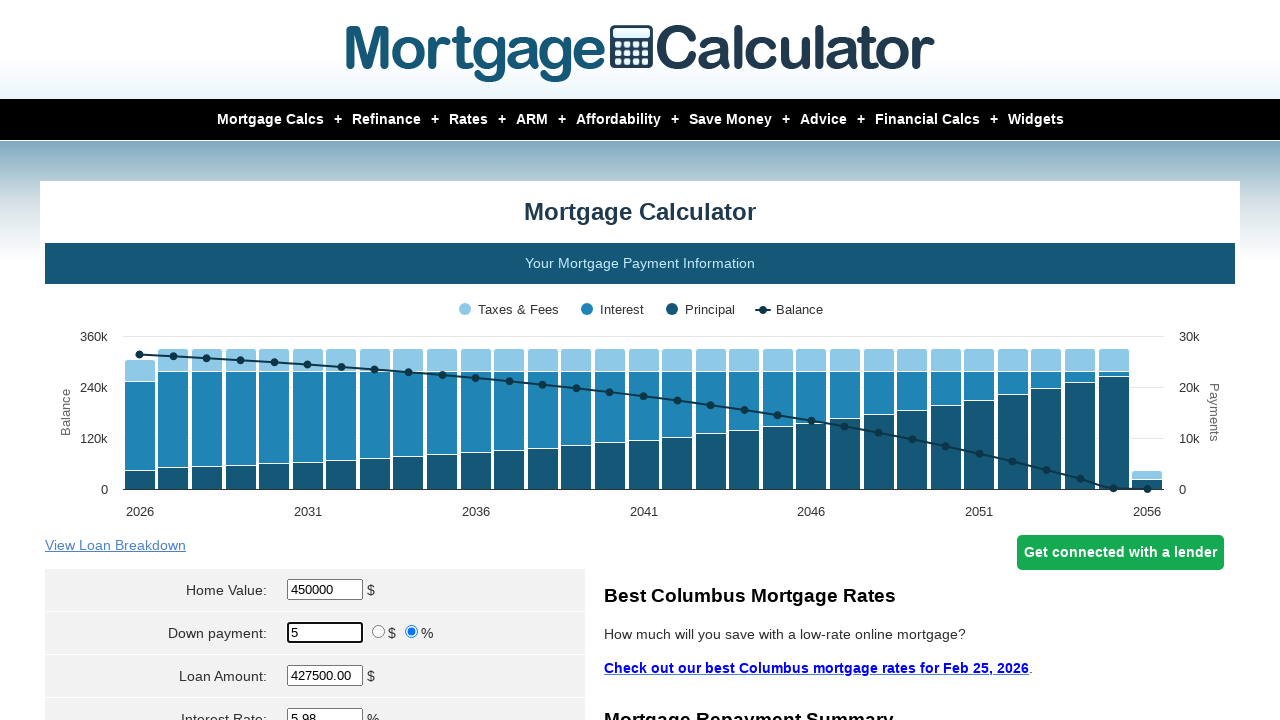